Tests a confirmation alert by clicking a button and dismissing (canceling) the alert

Starting URL: https://demoqa.com/alerts

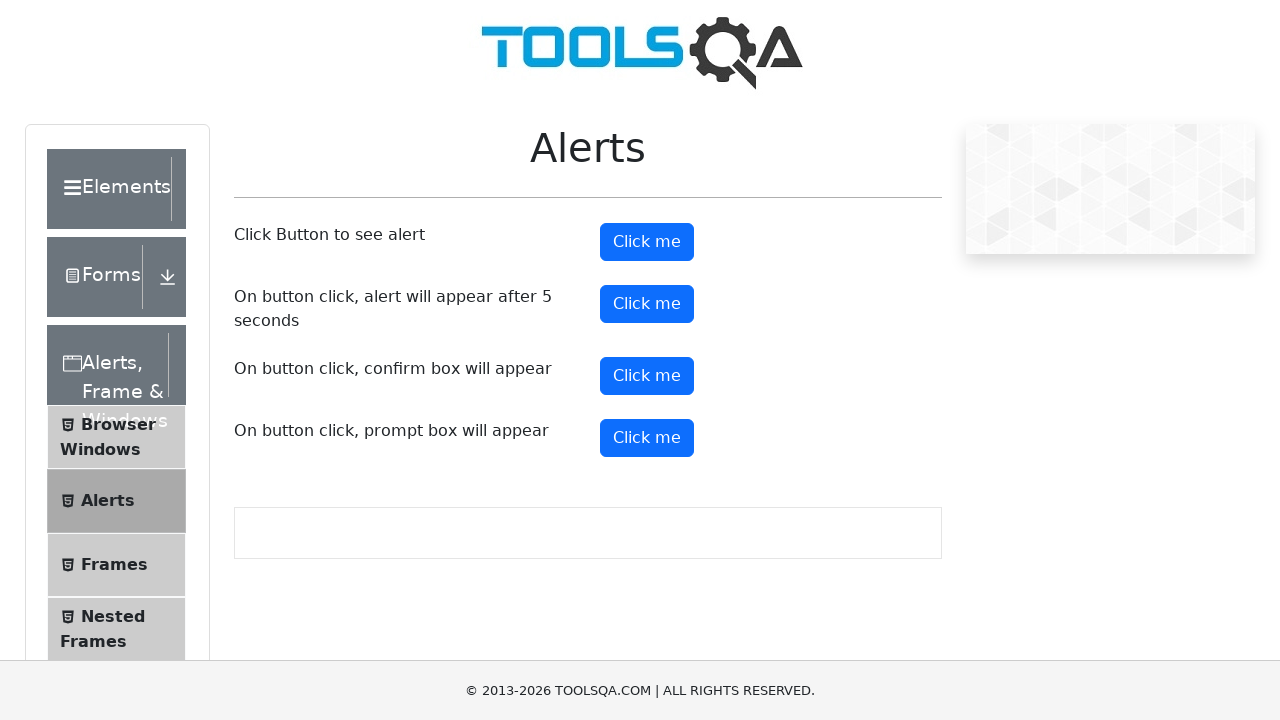

Set up dialog handler to dismiss alerts
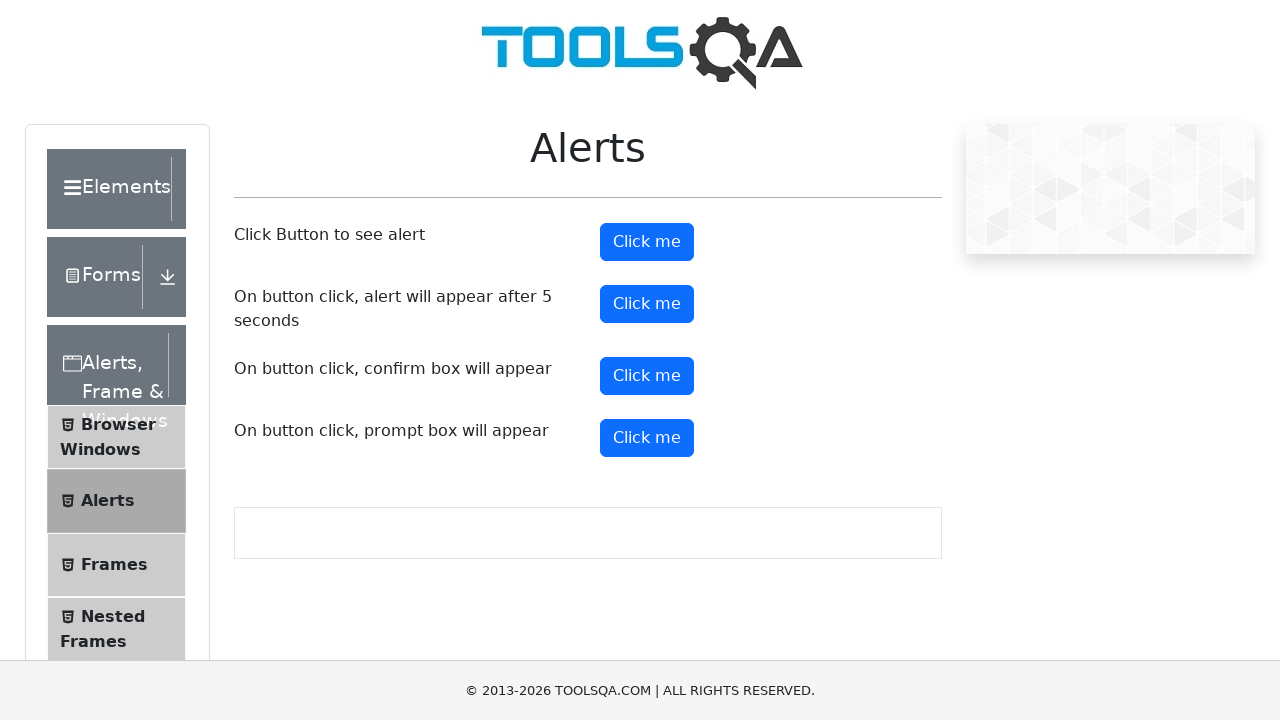

Clicked confirm button to trigger confirmation alert at (647, 376) on #confirmButton
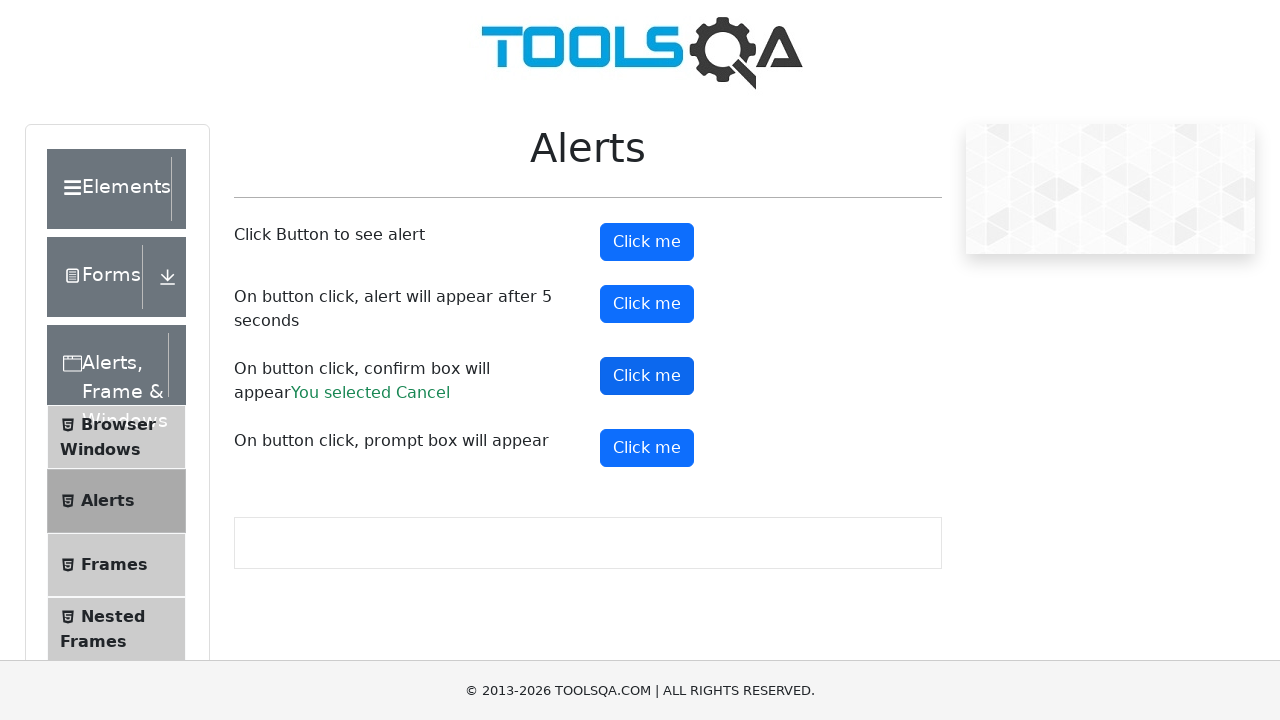

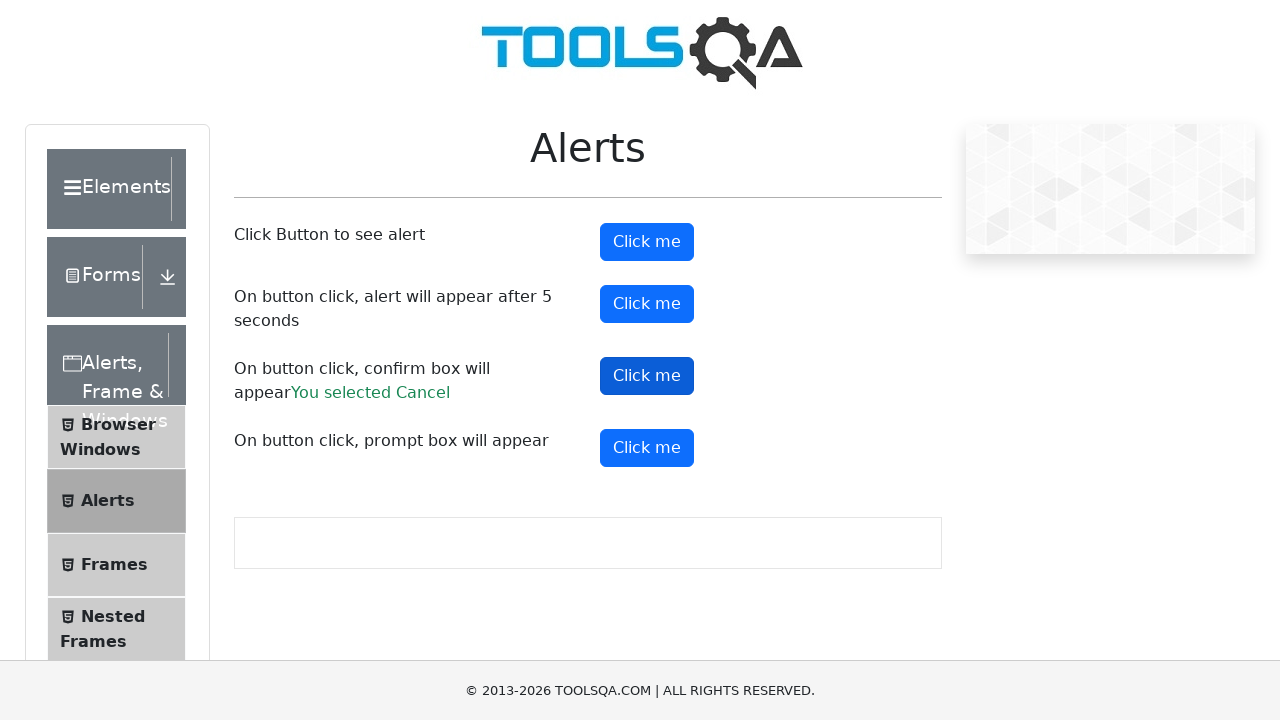